Tests scrolling functionality on a sample Selenium testing page by scrolling down the page multiple times

Starting URL: https://artoftesting.com/sampleSiteForSelenium

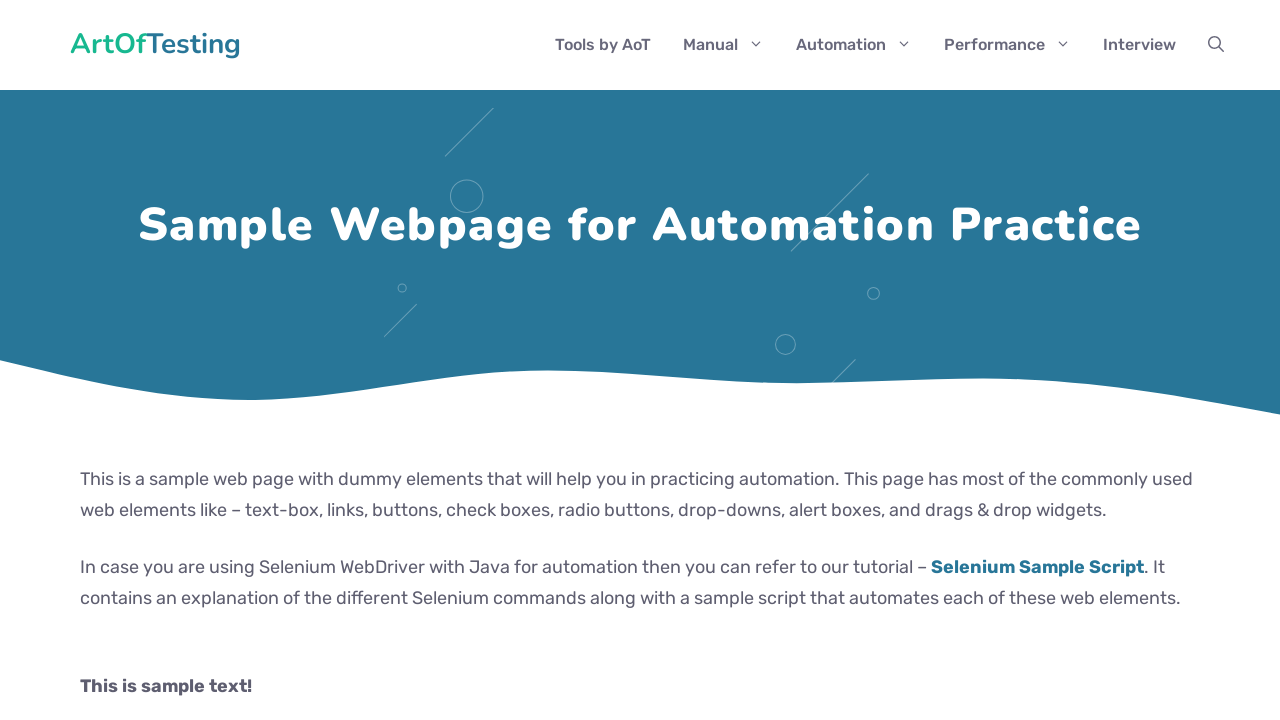

Navigated to sample Selenium testing page
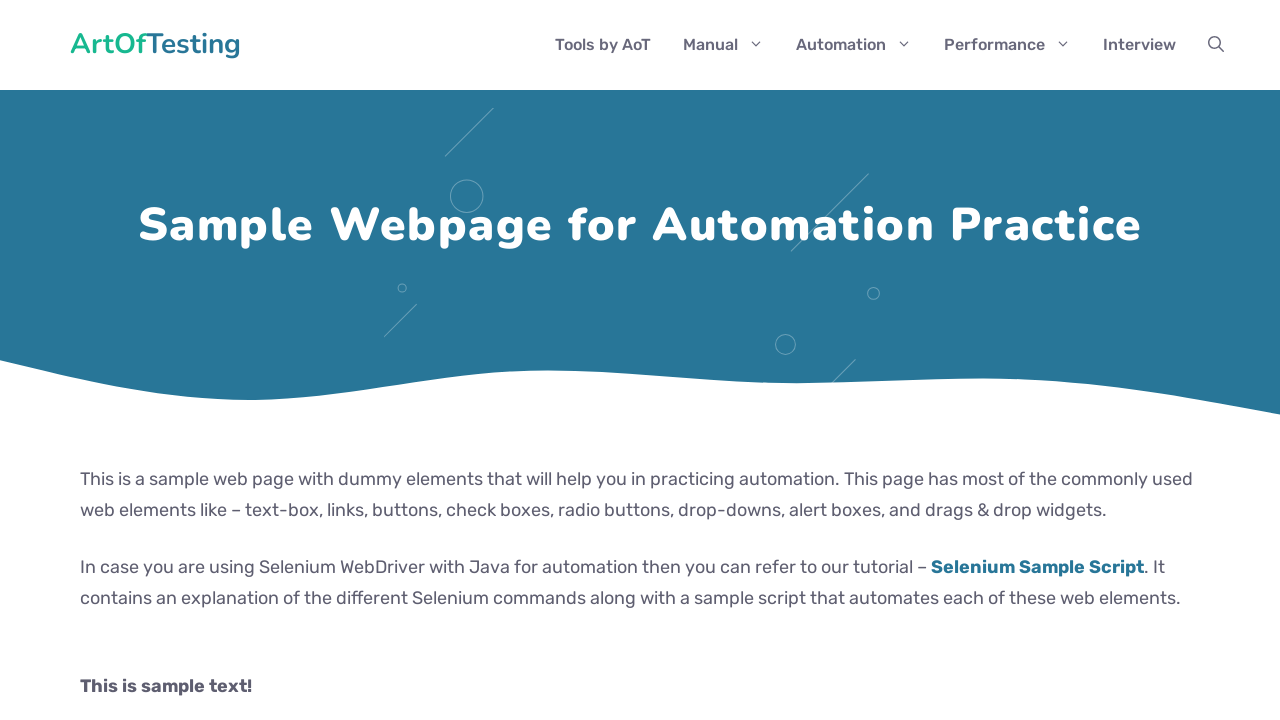

Scrolled down the page by 400 pixels
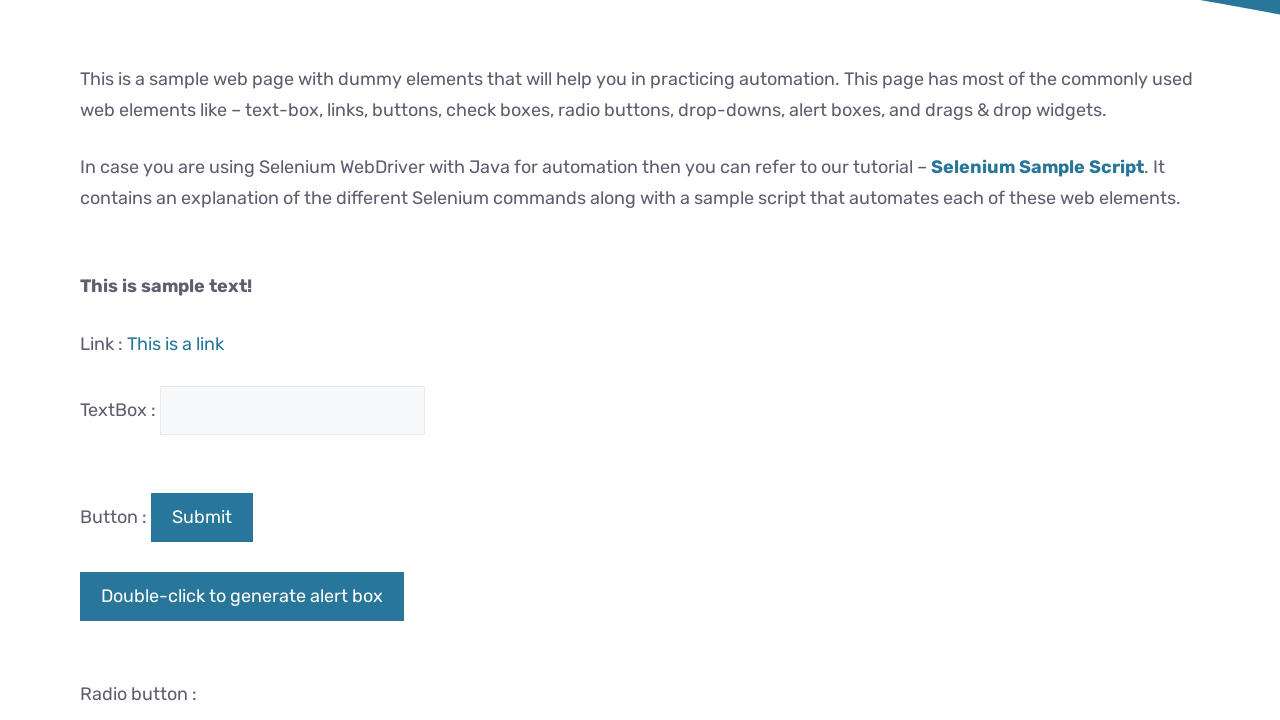

Scrolled down the page by 400 pixels (second scroll)
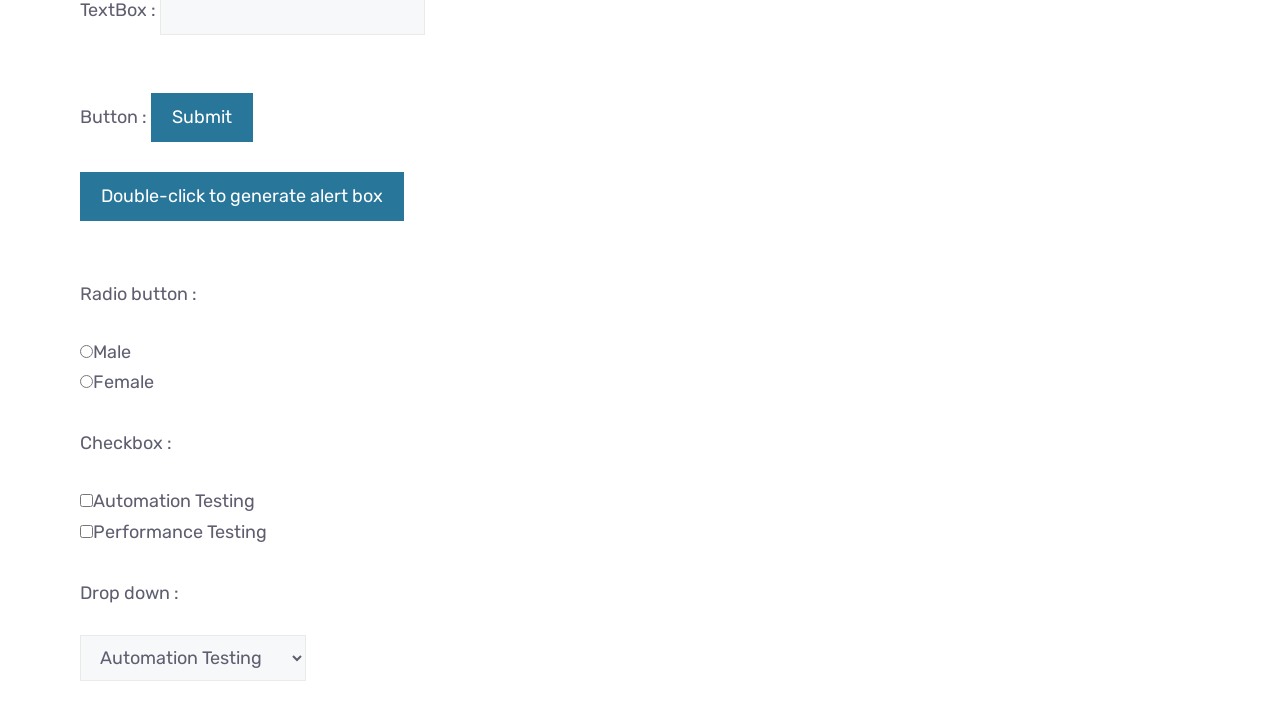

Scrolled down the page by 400 pixels (third scroll)
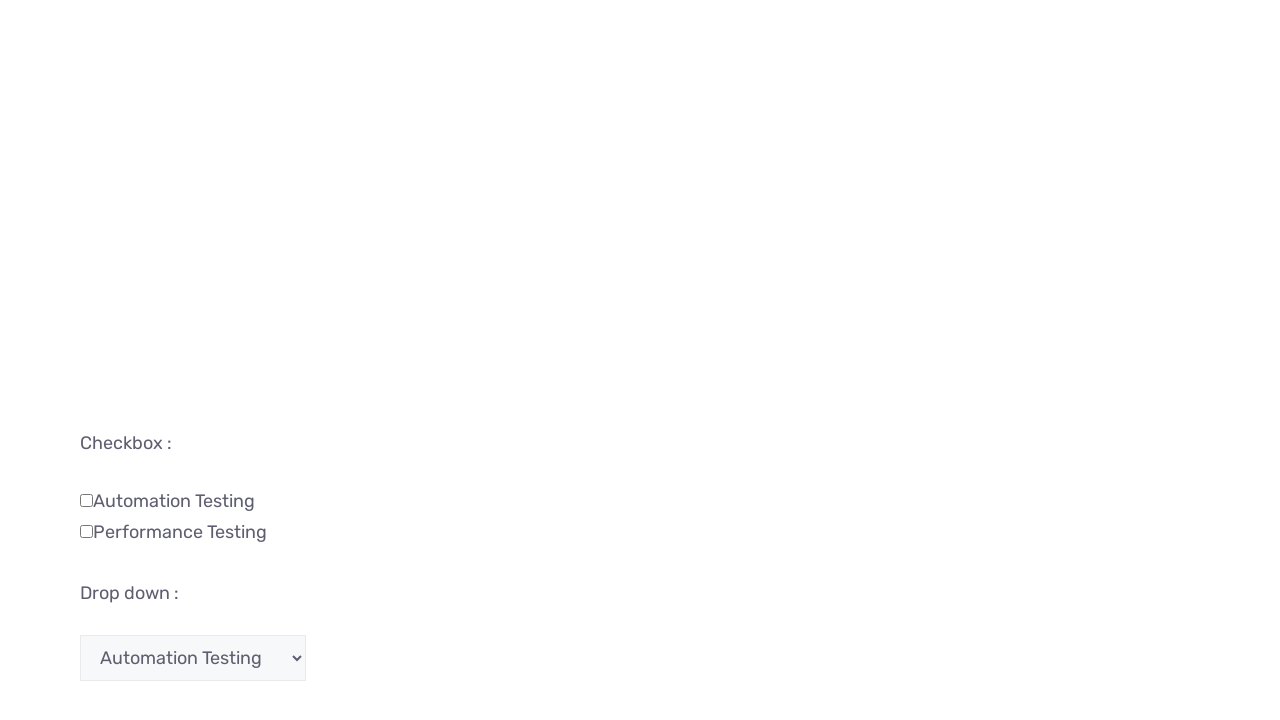

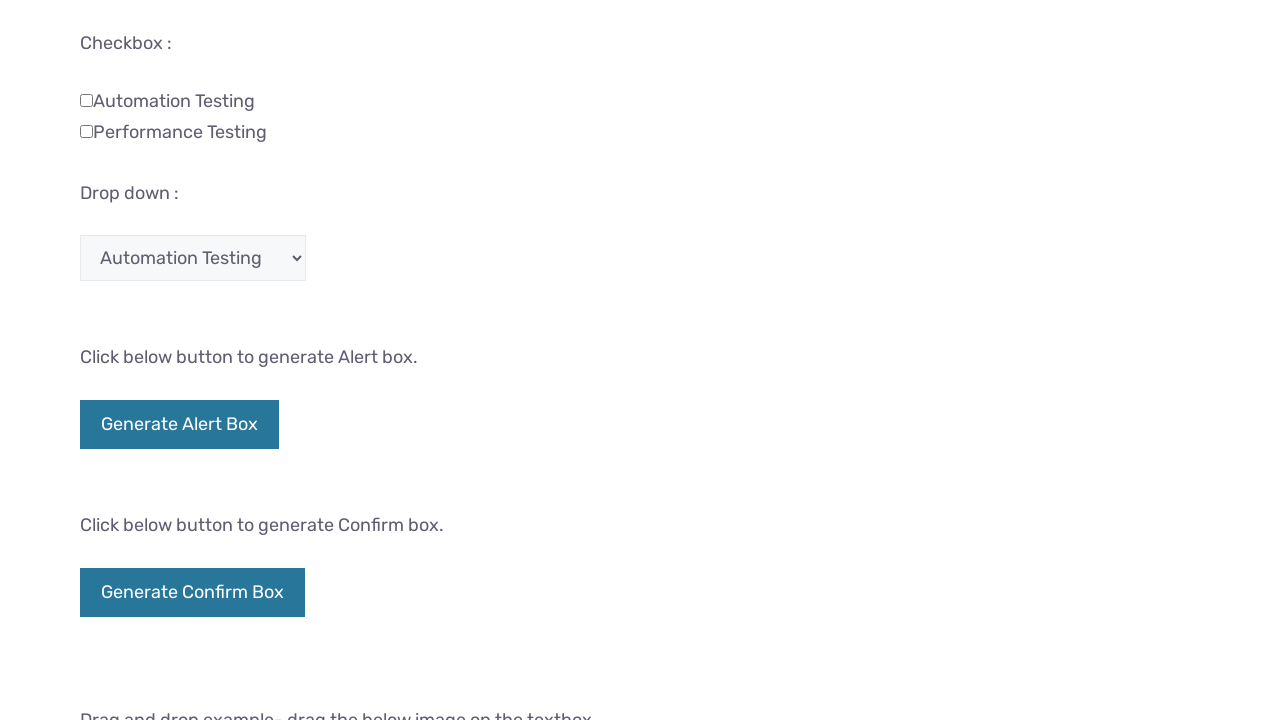